Tests navigation on a demo site by clicking on a SiteMap element and then clicking on a link with text "compendiumdev"

Starting URL: https://omayo.blogspot.com/

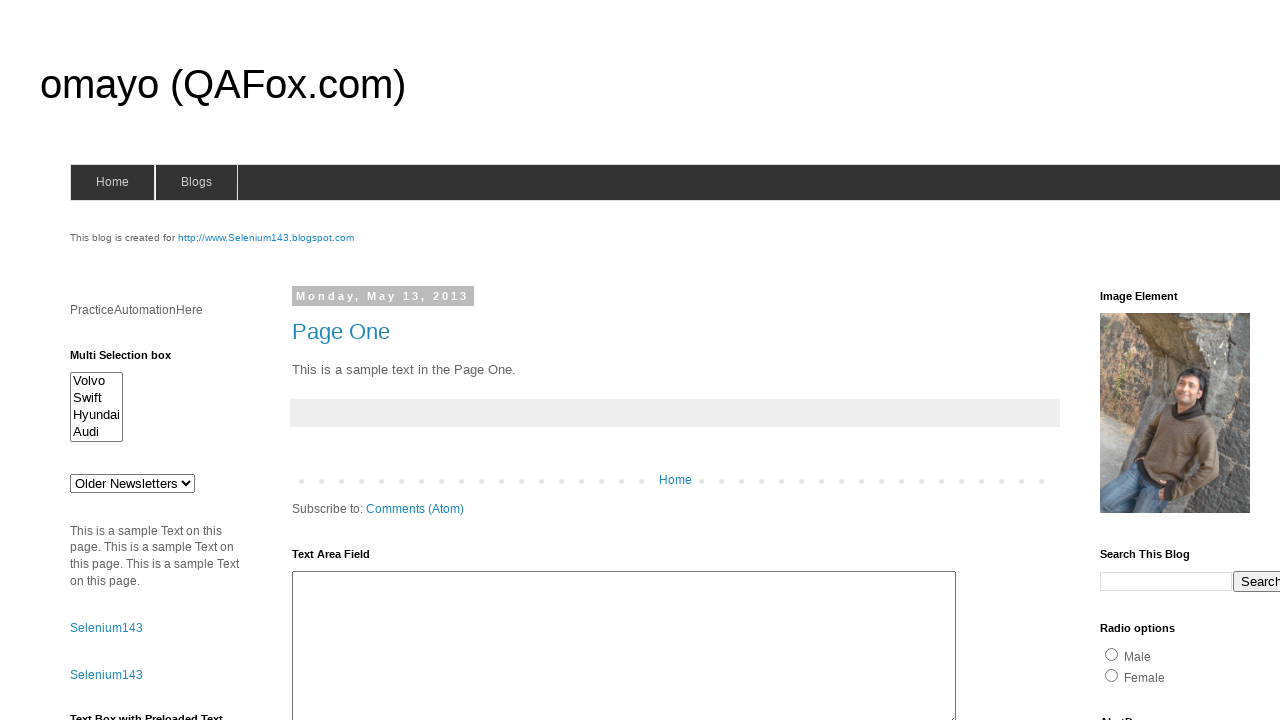

Clicked on SiteMap element at (132, 483) on [name='SiteMap']
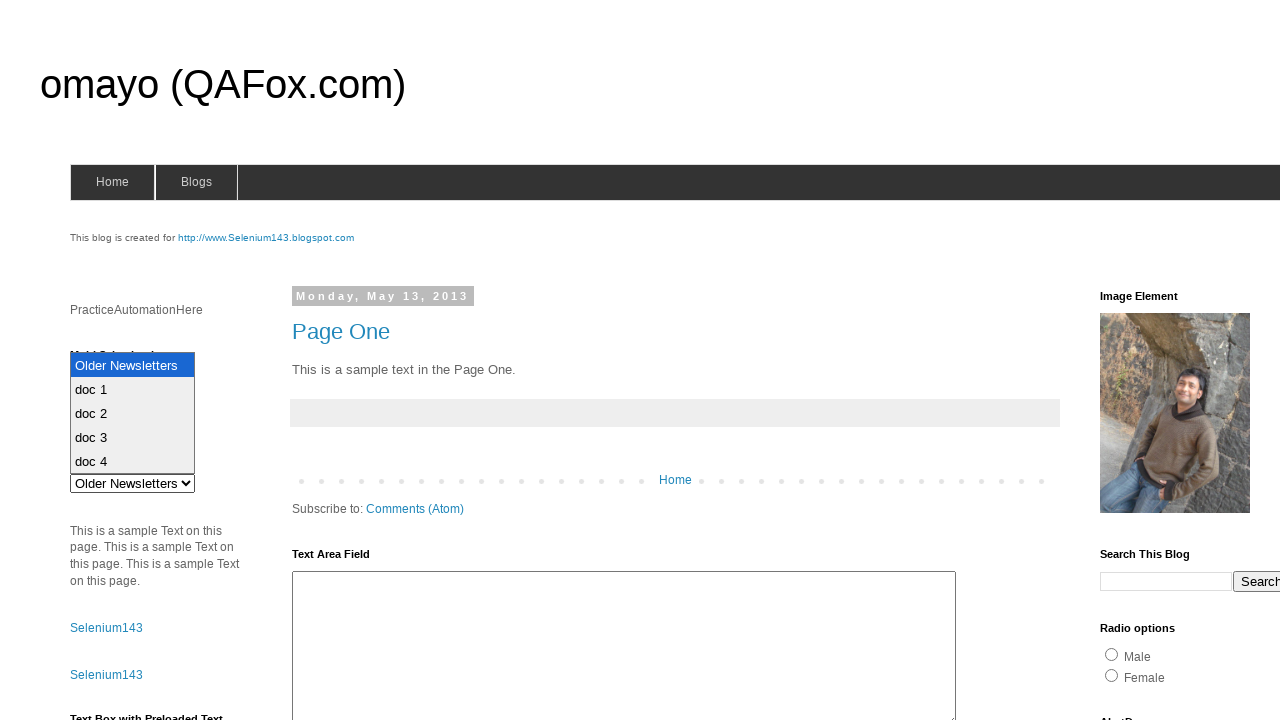

Clicked on link with text 'compendiumdev' at (1160, 360) on text=compendiumdev
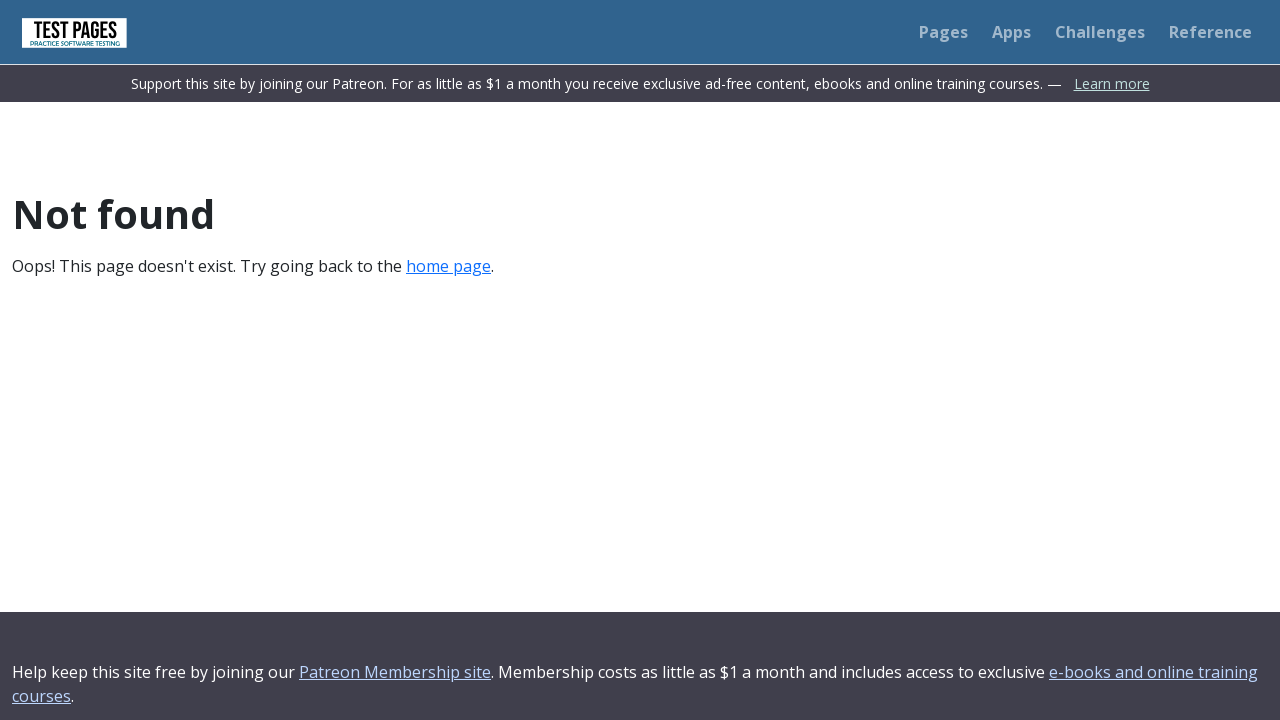

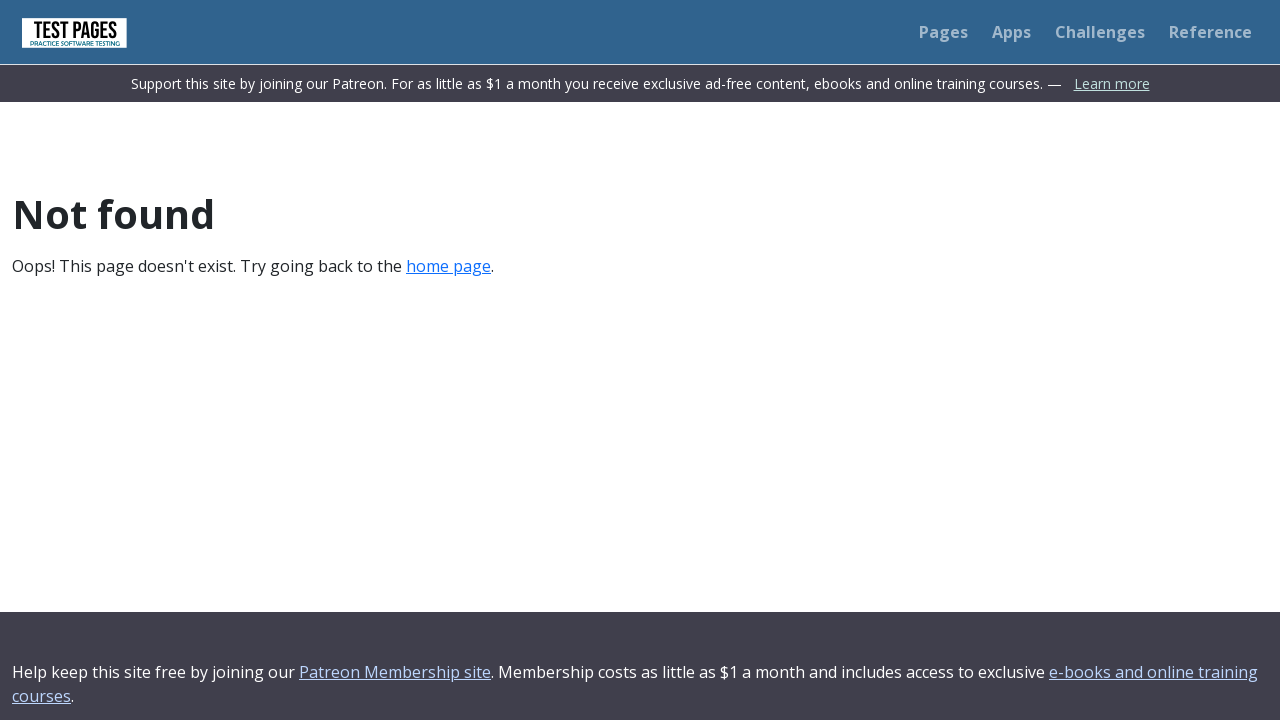